Tests that the complete all checkbox updates state when individual items are completed or cleared

Starting URL: https://demo.playwright.dev/todomvc

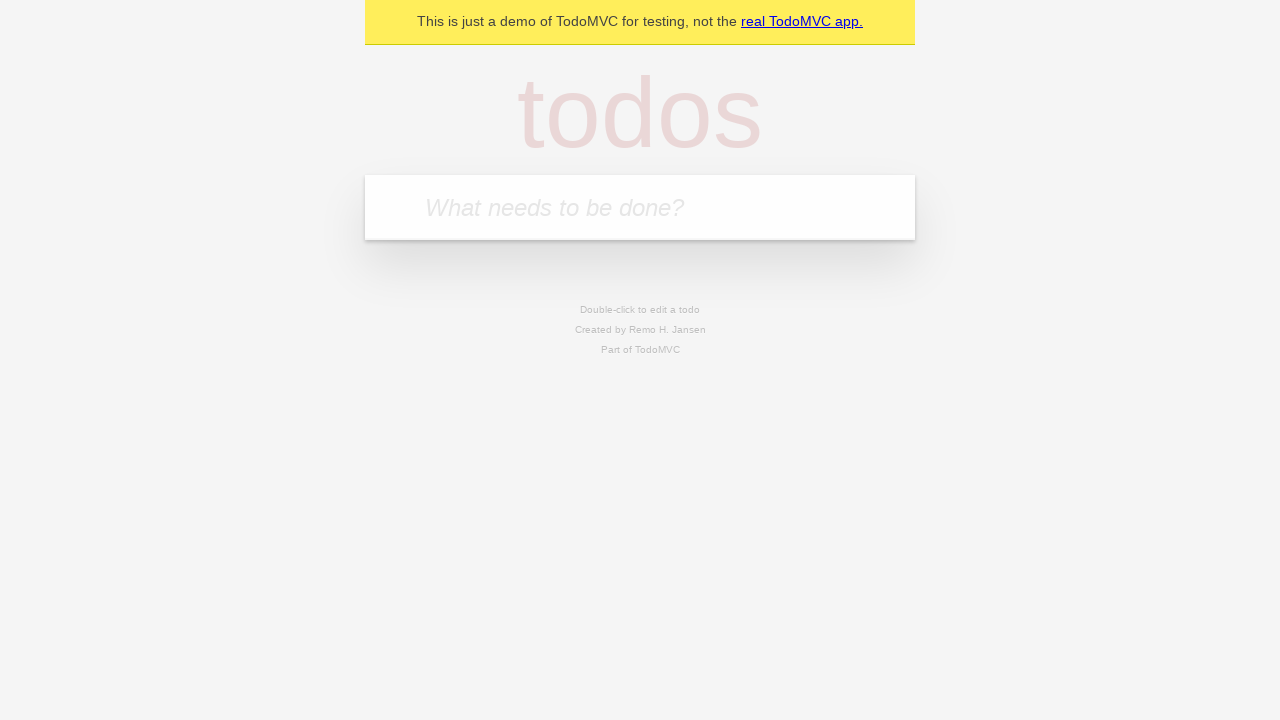

Filled todo input with 'buy some cheese' on internal:attr=[placeholder="What needs to be done?"i]
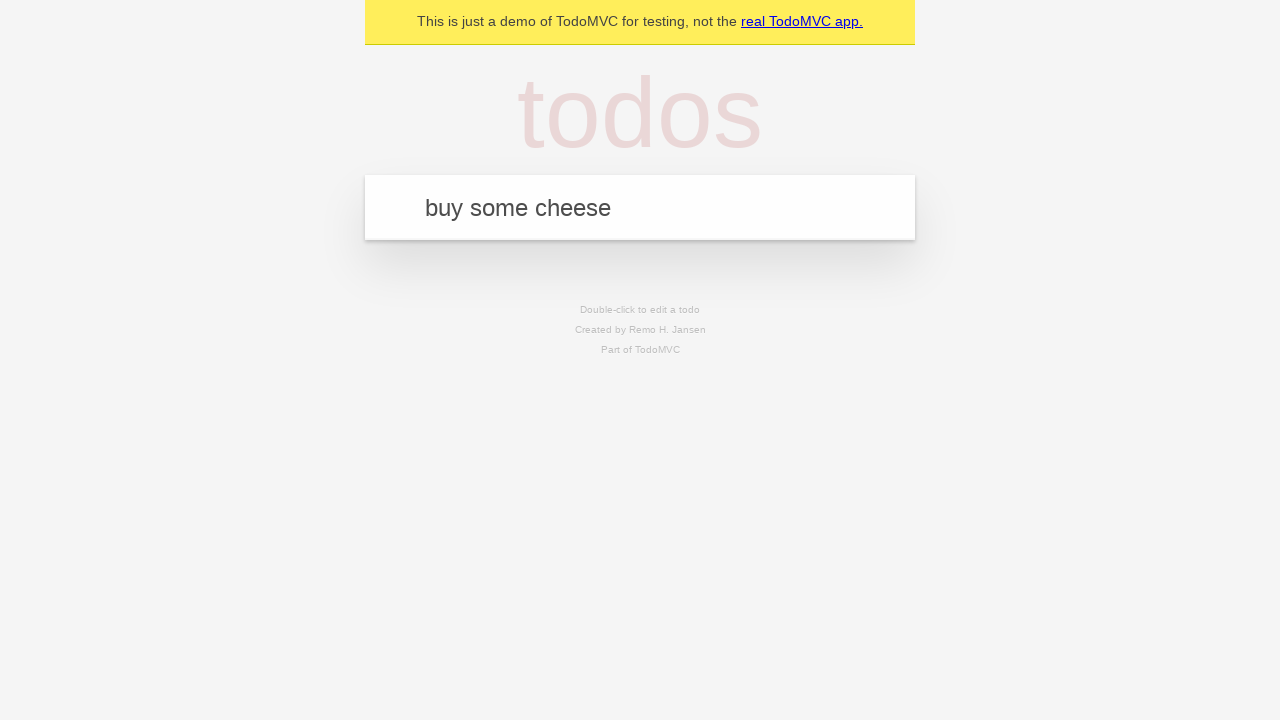

Pressed Enter to create todo 'buy some cheese' on internal:attr=[placeholder="What needs to be done?"i]
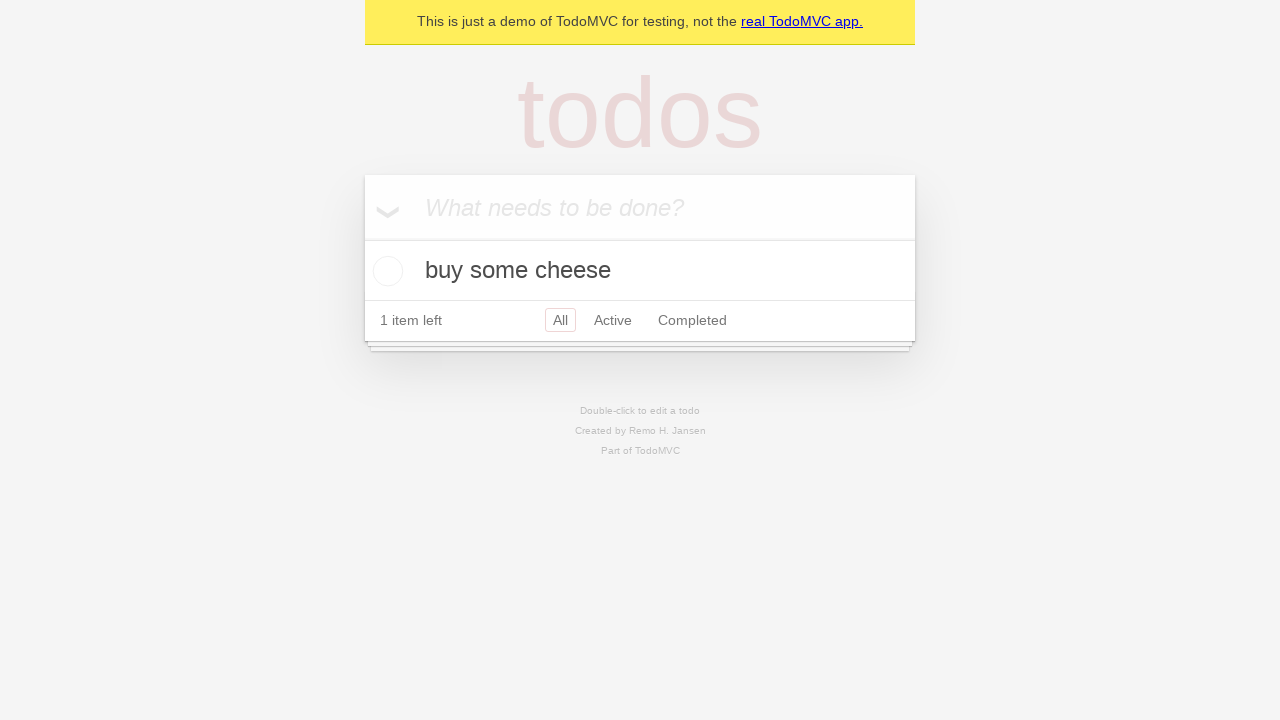

Filled todo input with 'feed the cat' on internal:attr=[placeholder="What needs to be done?"i]
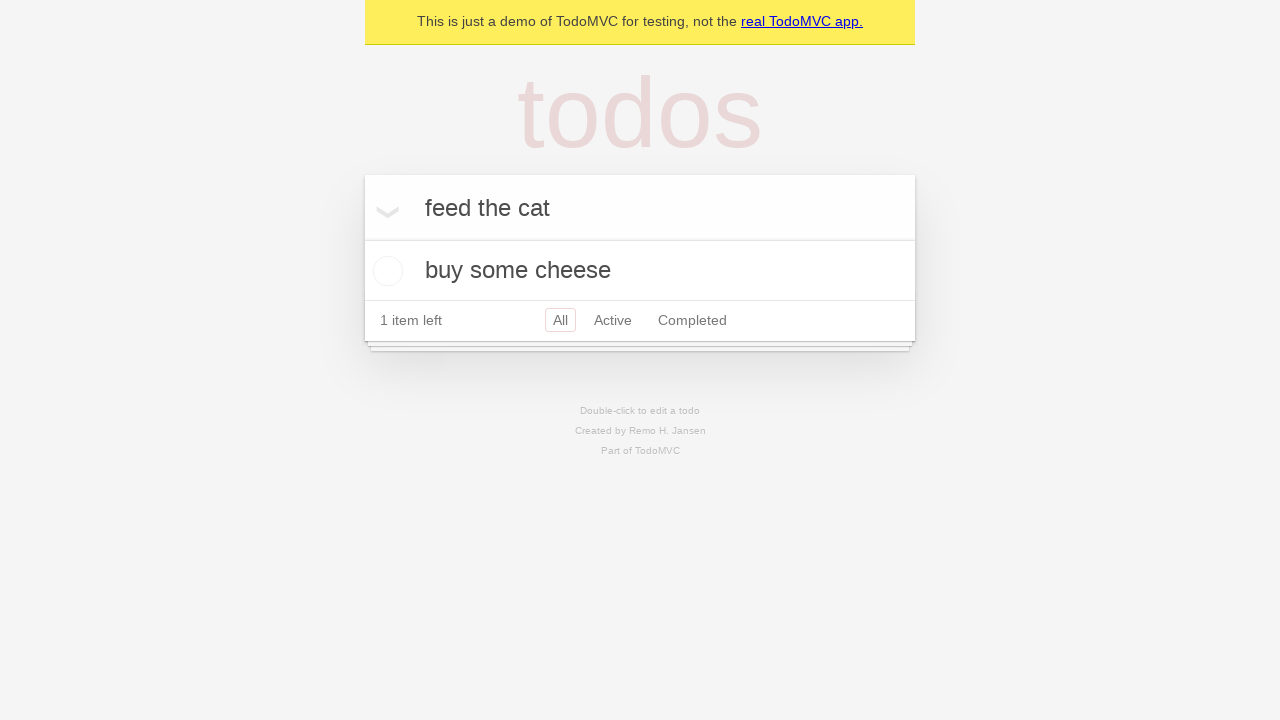

Pressed Enter to create todo 'feed the cat' on internal:attr=[placeholder="What needs to be done?"i]
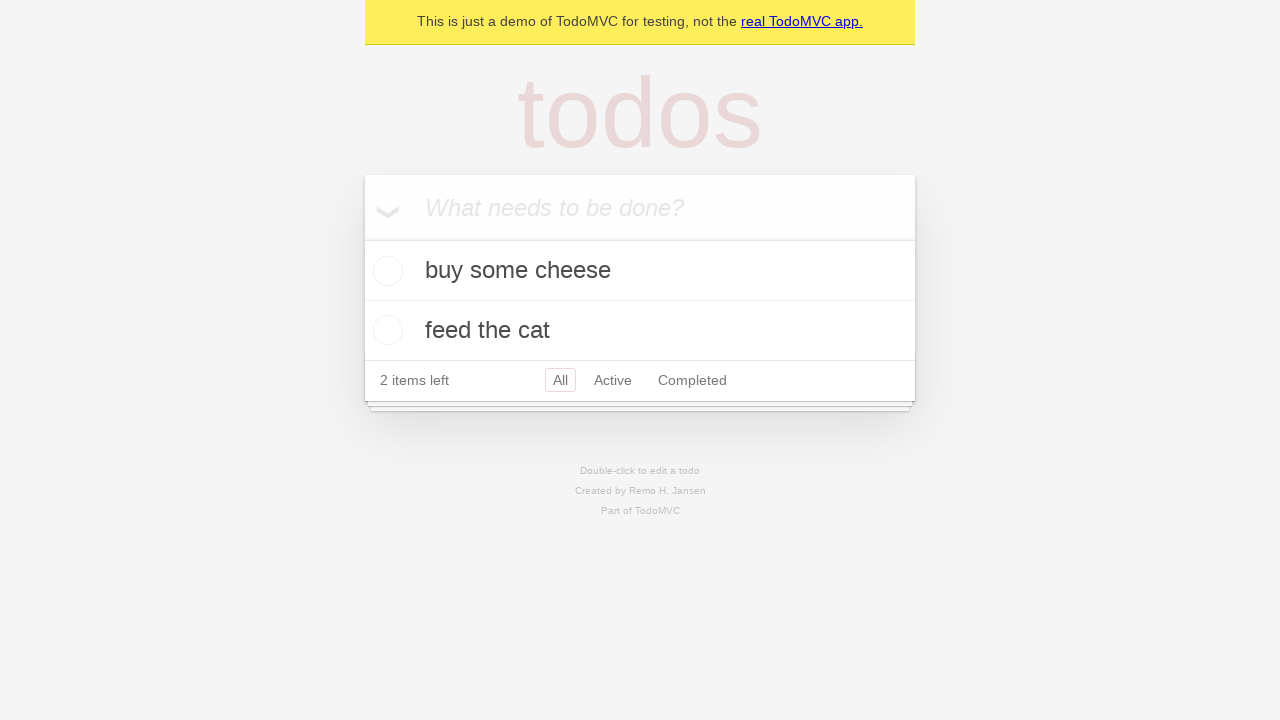

Filled todo input with 'book a doctors appointment' on internal:attr=[placeholder="What needs to be done?"i]
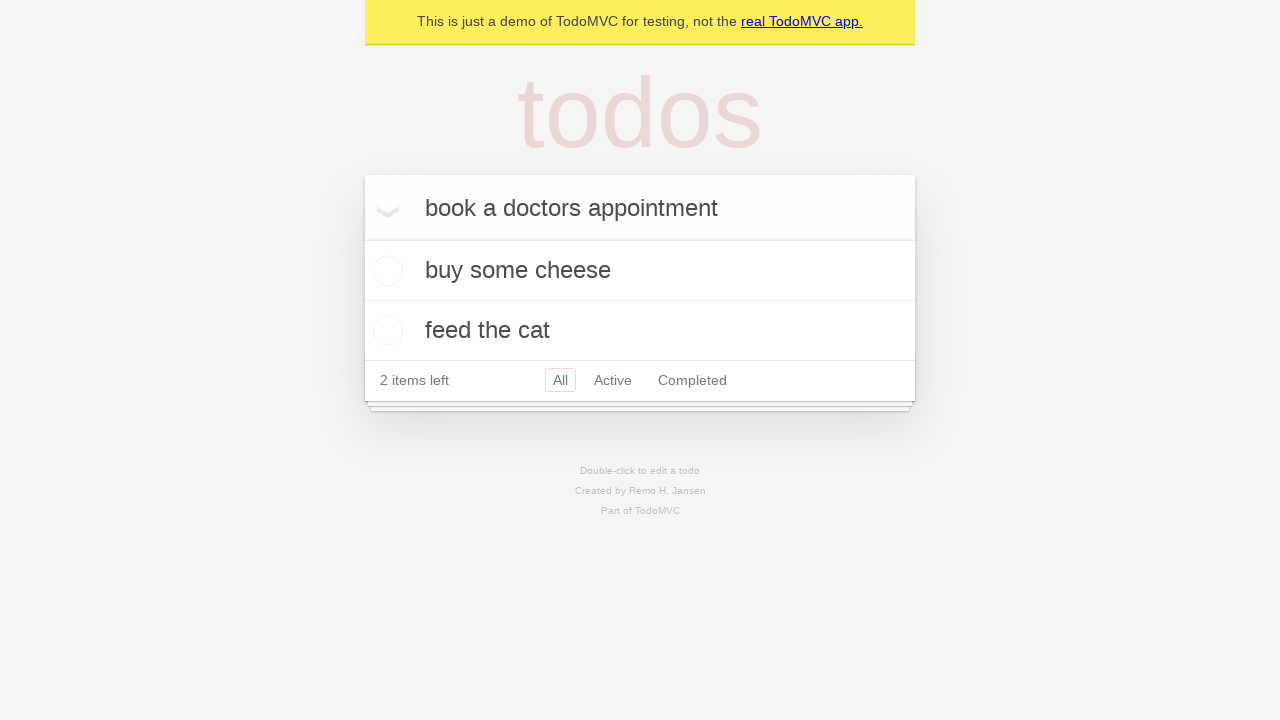

Pressed Enter to create todo 'book a doctors appointment' on internal:attr=[placeholder="What needs to be done?"i]
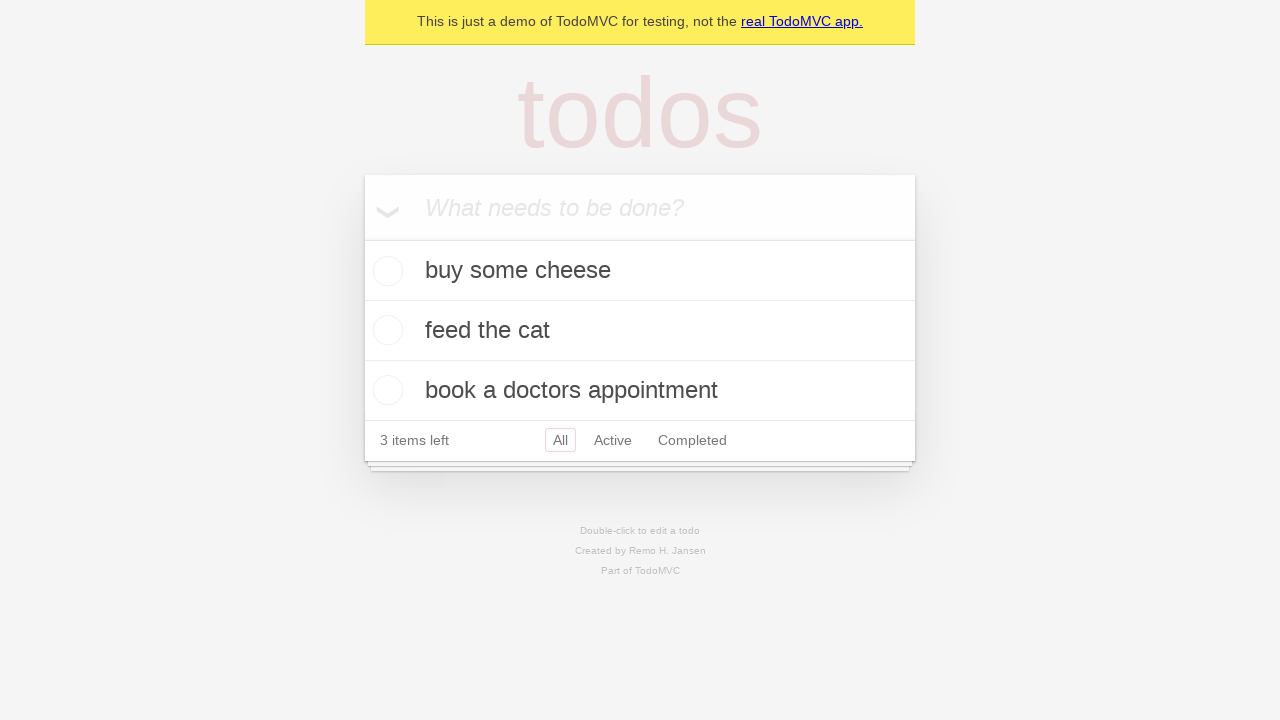

Waited for all 3 todo items to load
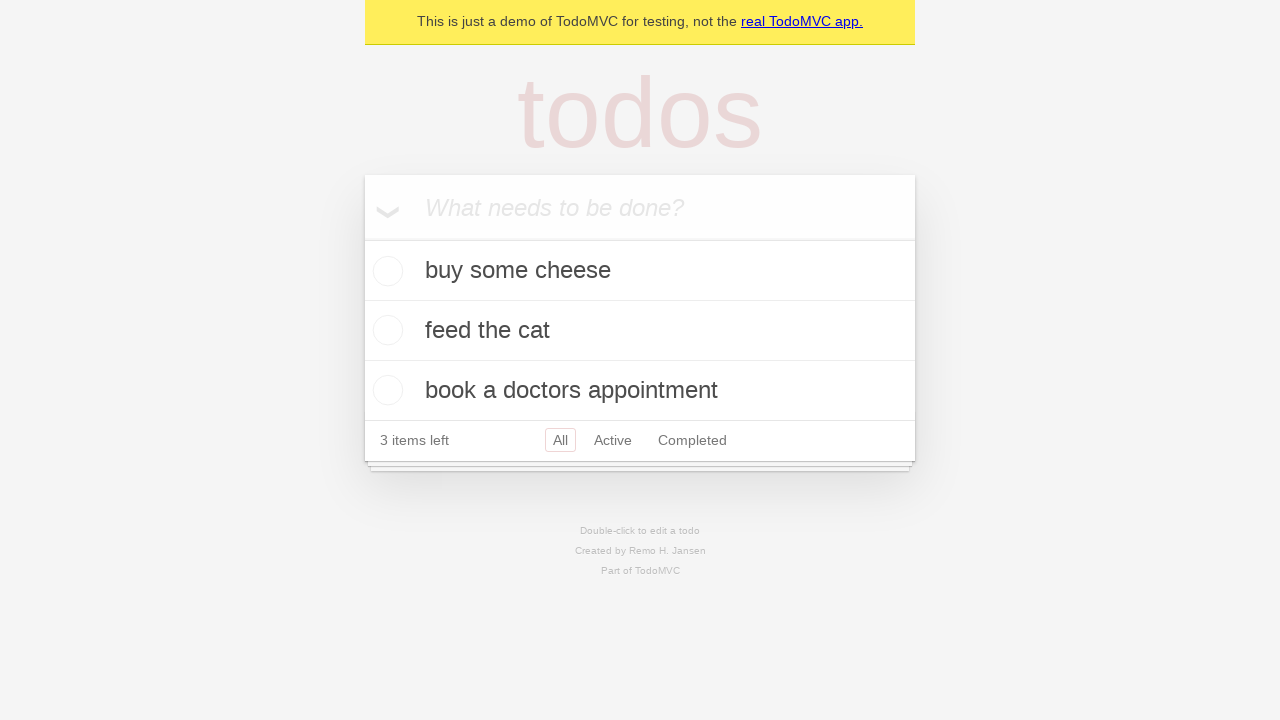

Checked the 'Mark all as complete' checkbox at (362, 238) on internal:label="Mark all as complete"i
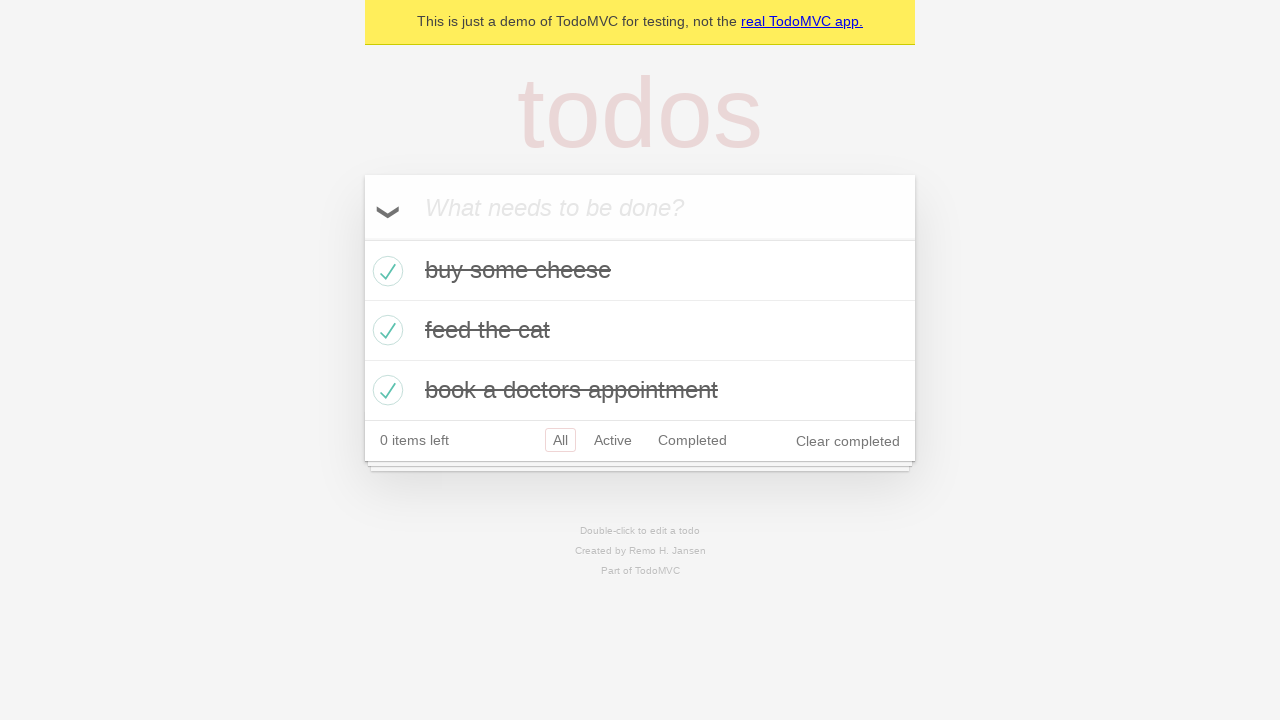

Unchecked the first todo item at (385, 271) on internal:testid=[data-testid="todo-item"s] >> nth=0 >> internal:role=checkbox
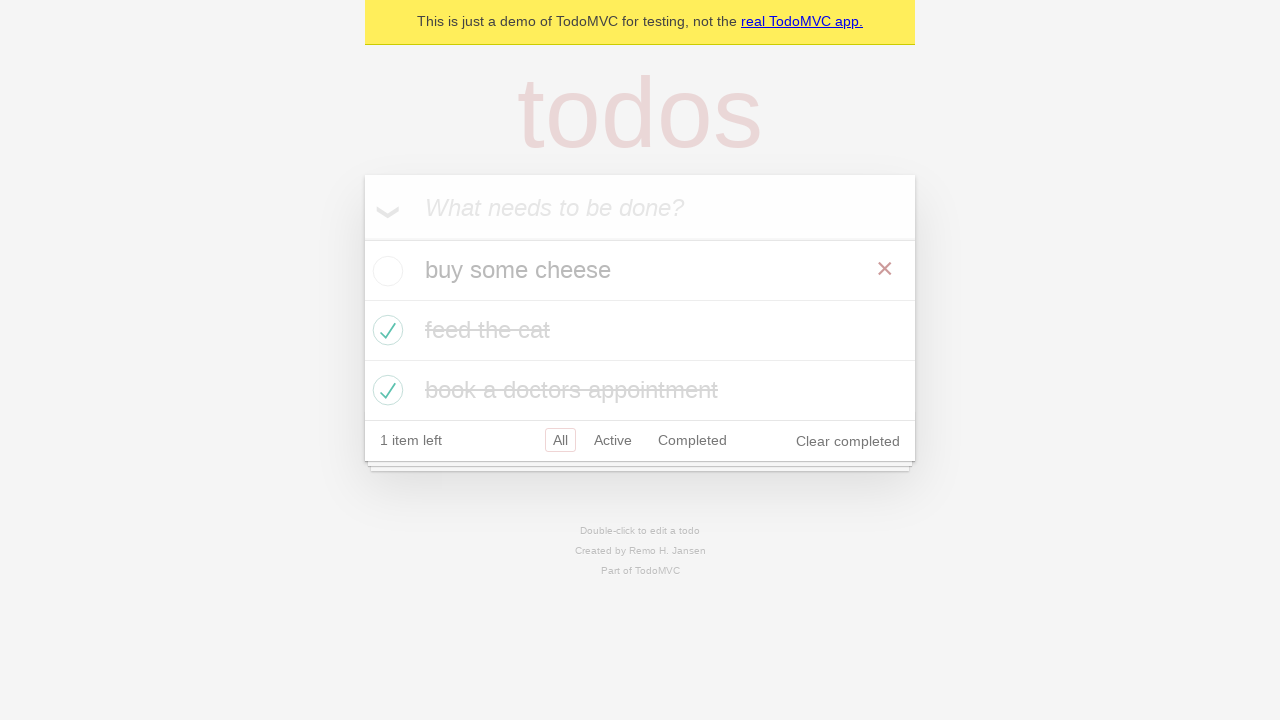

Checked the first todo item again at (385, 271) on internal:testid=[data-testid="todo-item"s] >> nth=0 >> internal:role=checkbox
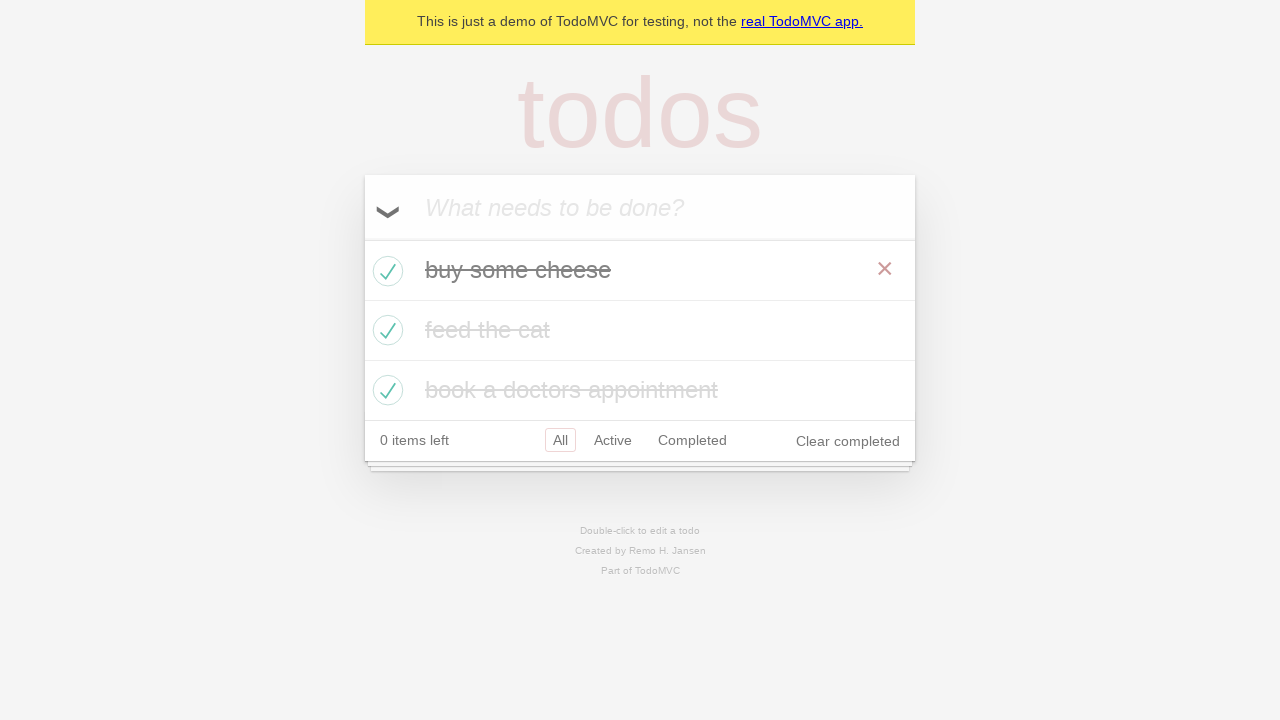

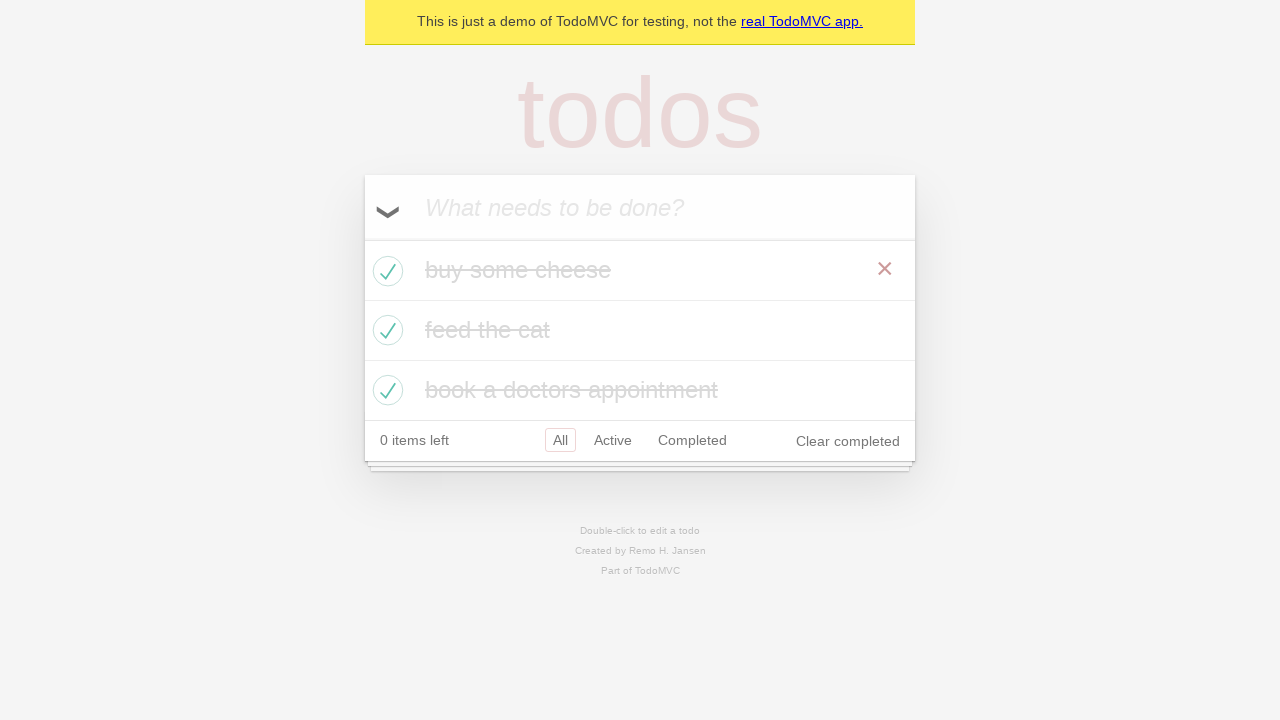